Tests radio button functionality by clicking through three different radio button options

Starting URL: https://rahulshettyacademy.com/AutomationPractice/

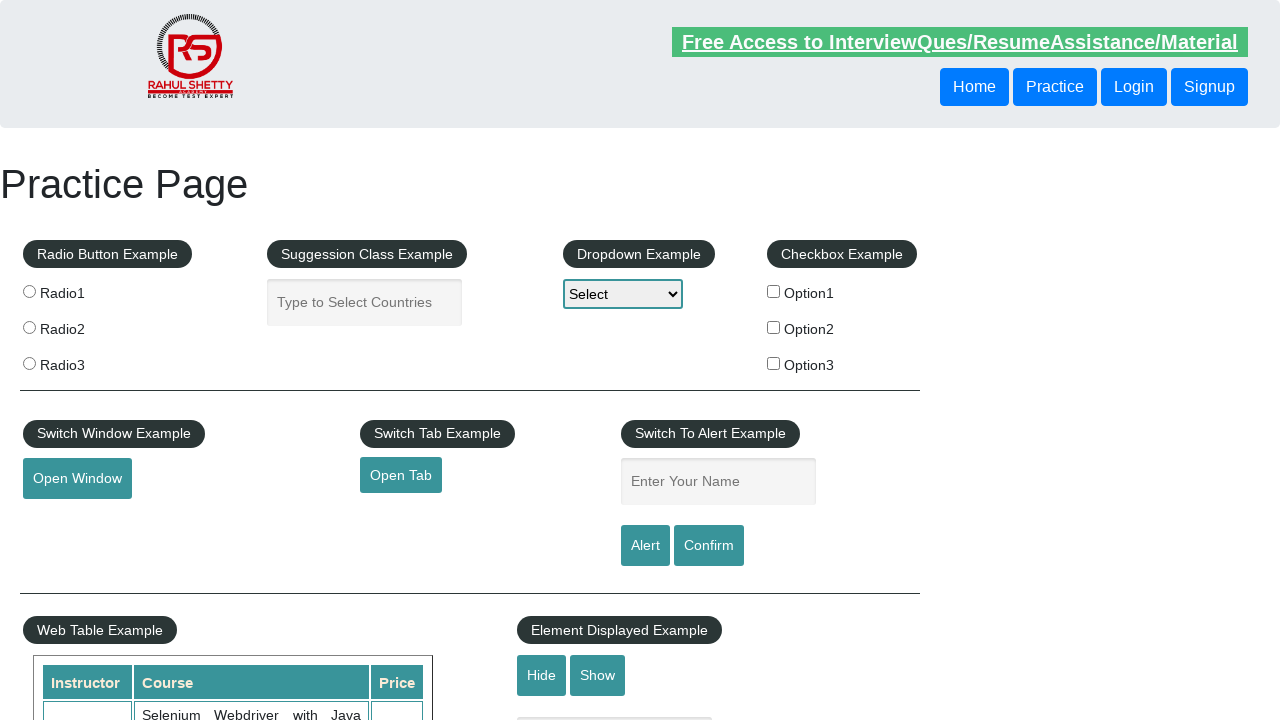

Clicked first radio button (radio1) at (29, 291) on input[value='radio1']
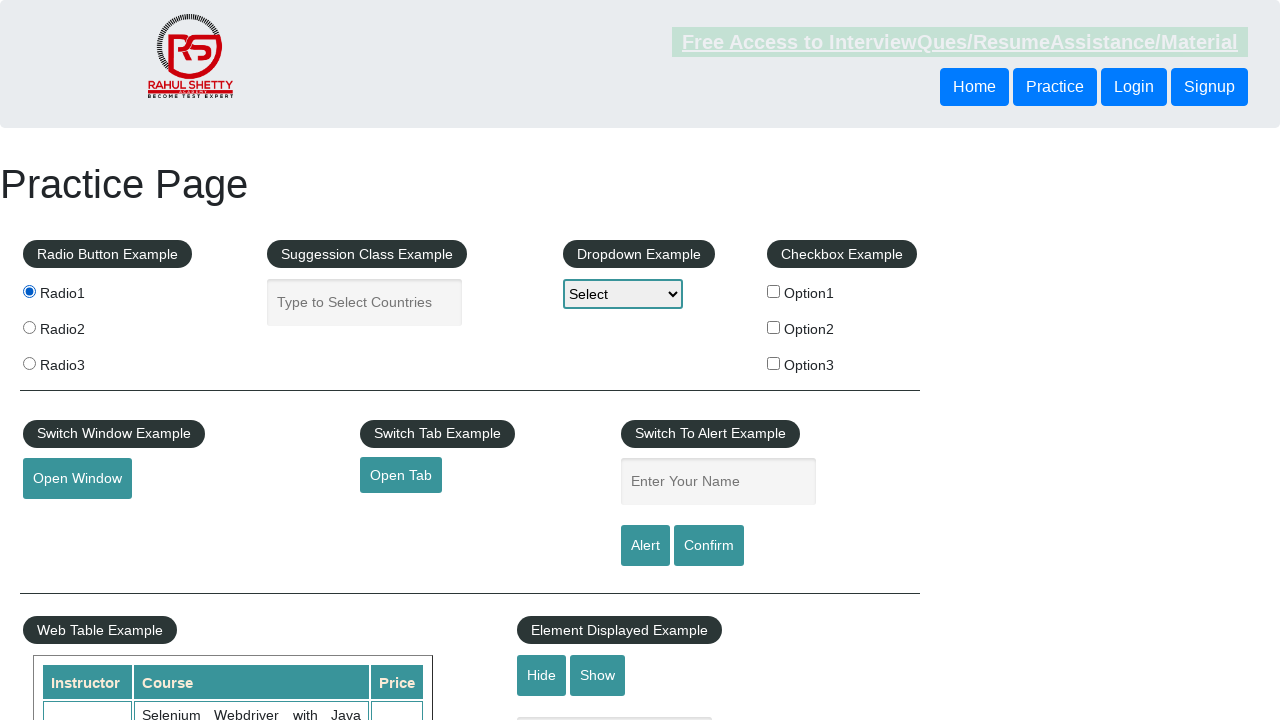

Clicked second radio button (radio2) at (29, 327) on input[value='radio2']
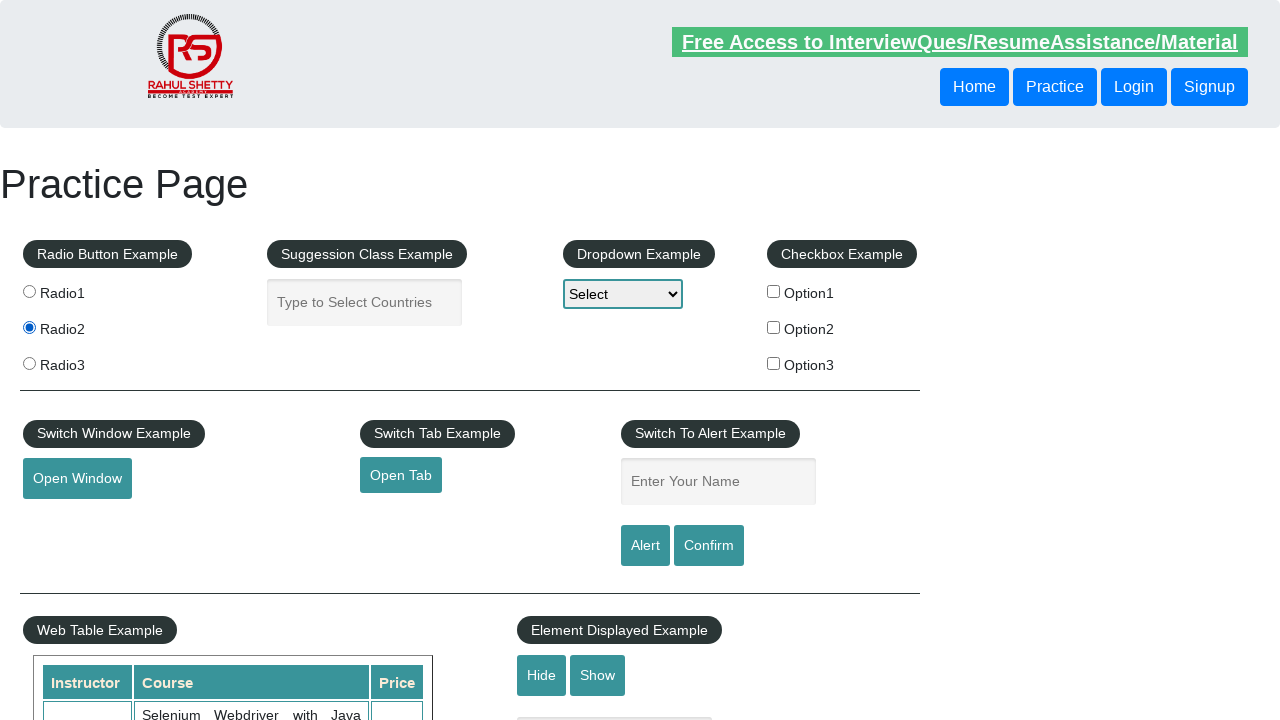

Clicked third radio button (radio3) at (29, 363) on input[value='radio3']
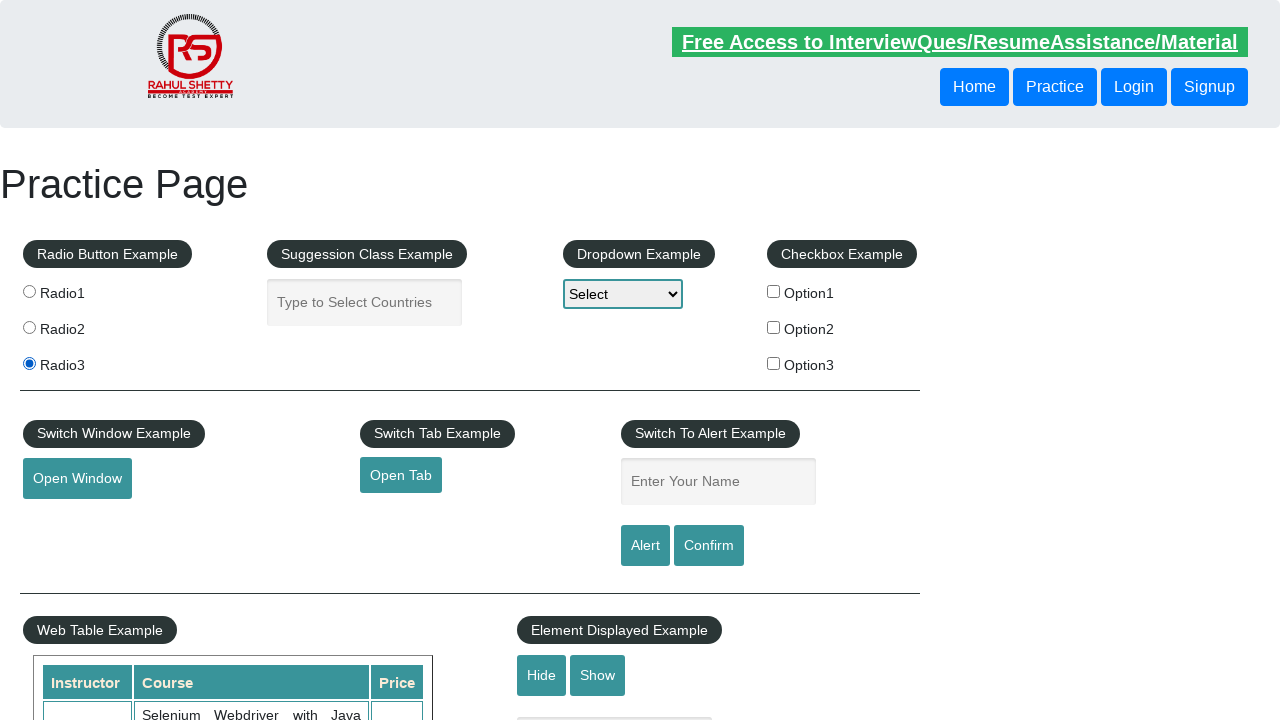

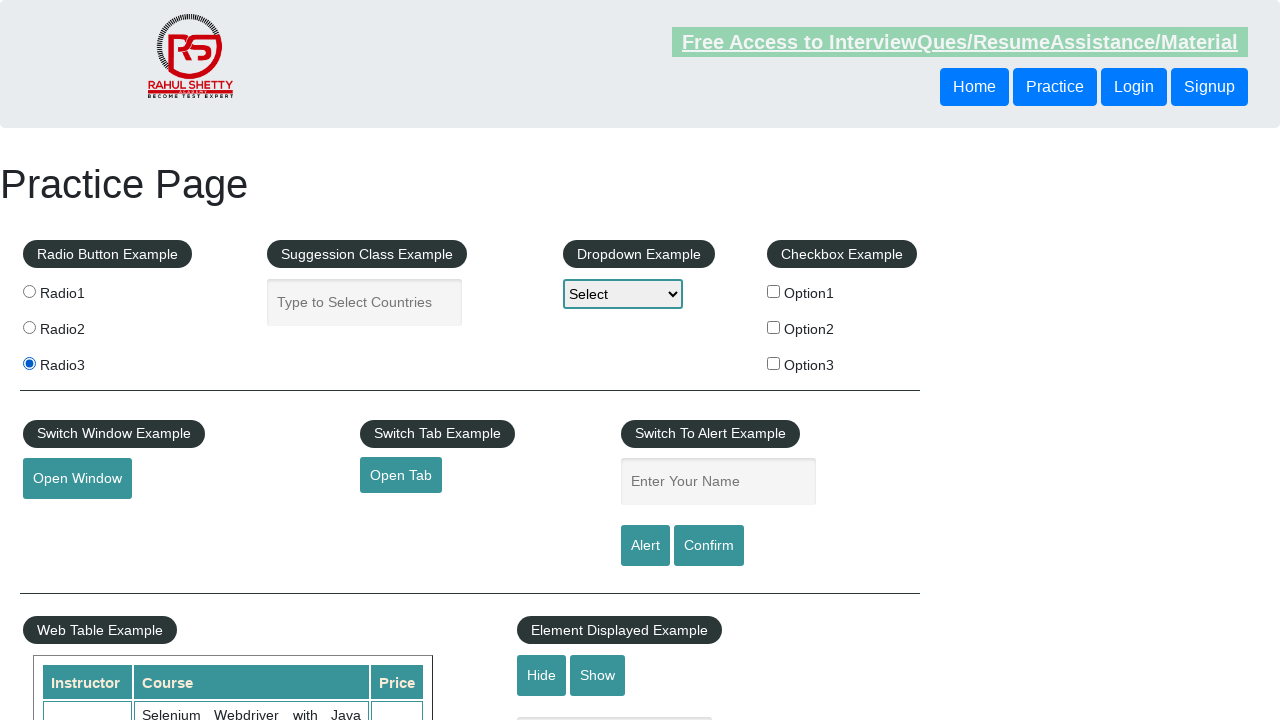